Tests drag and drop functionality by dragging element from column A to column B on a demo page.

Starting URL: https://the-internet.herokuapp.com/drag_and_drop

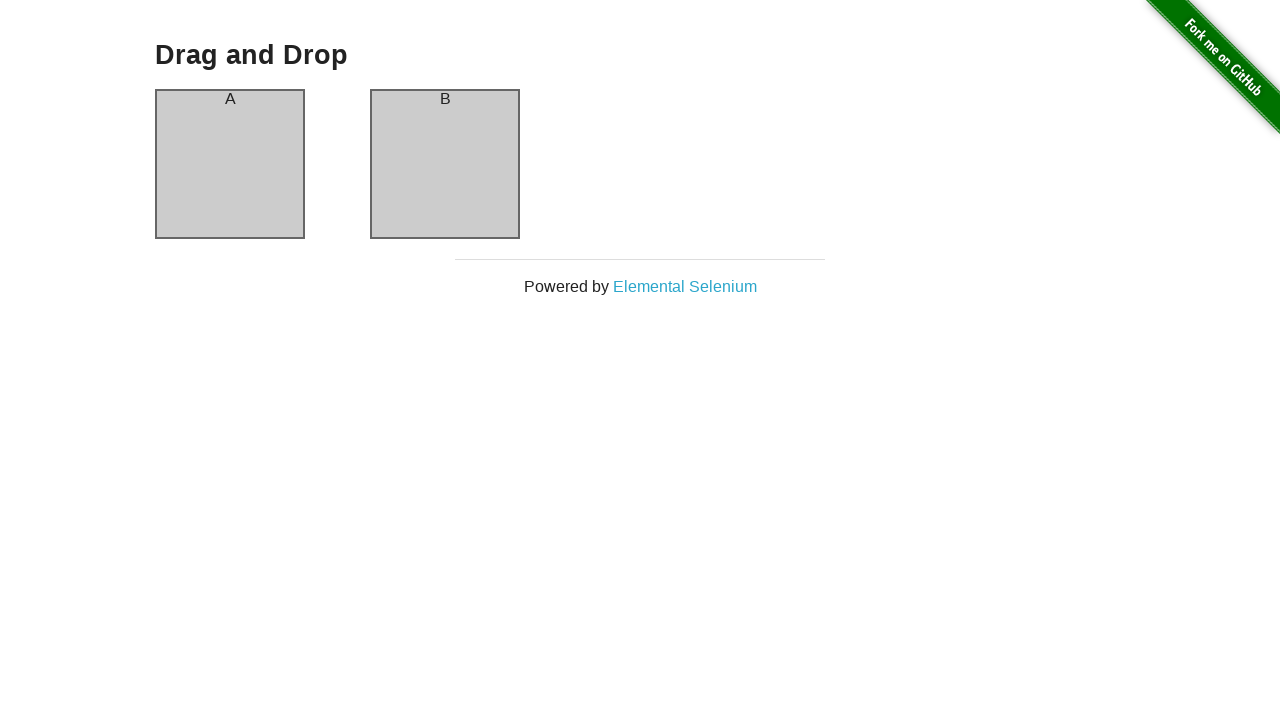

Waited for column A element to be visible
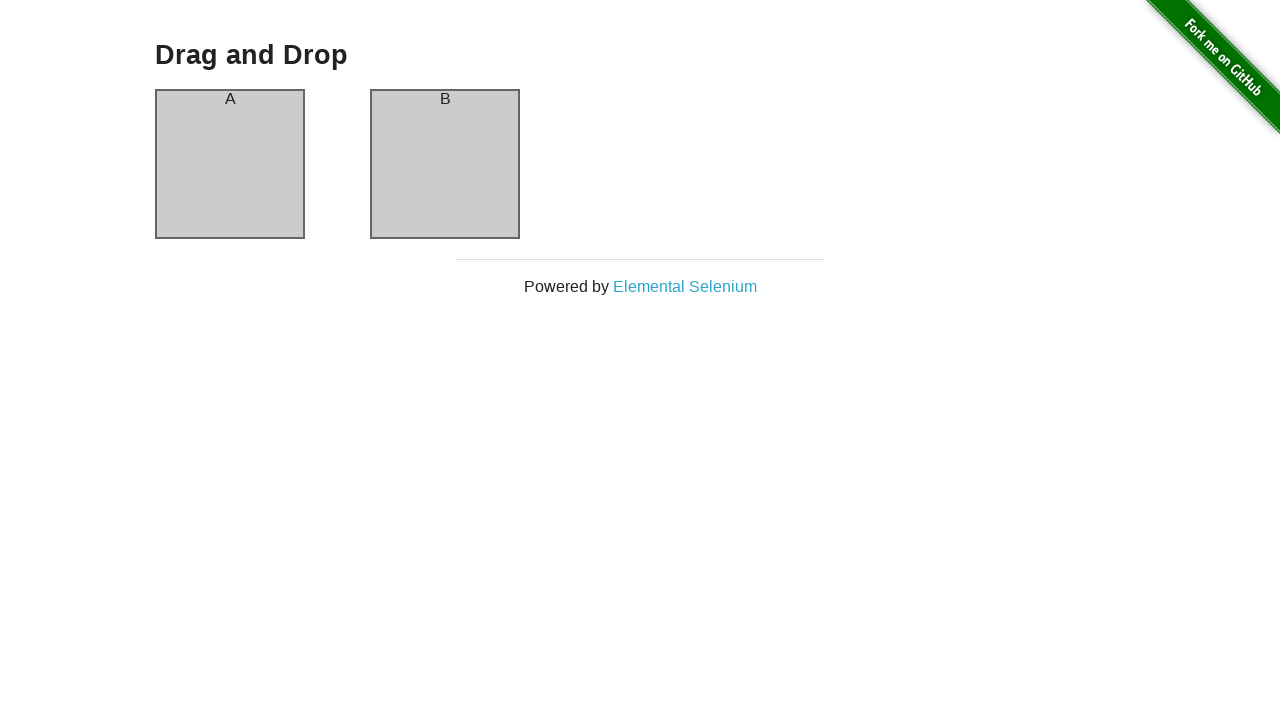

Waited for column B element to be visible
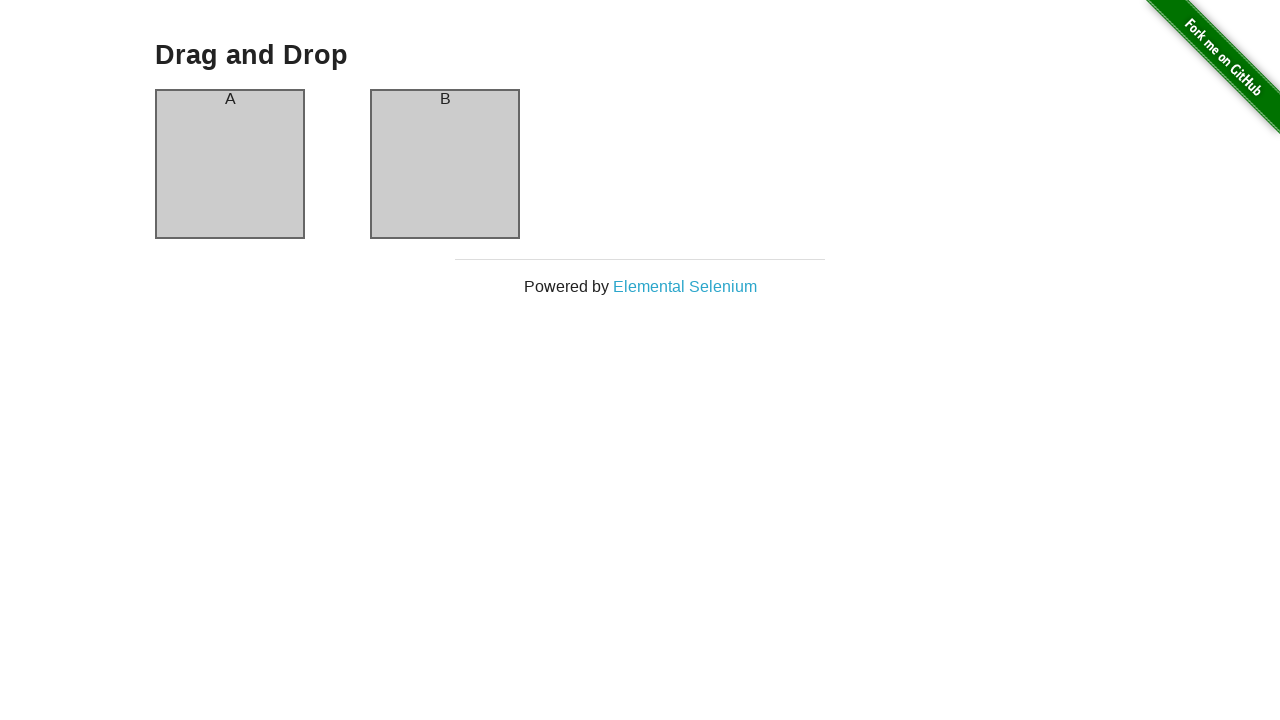

Located column A element for dragging
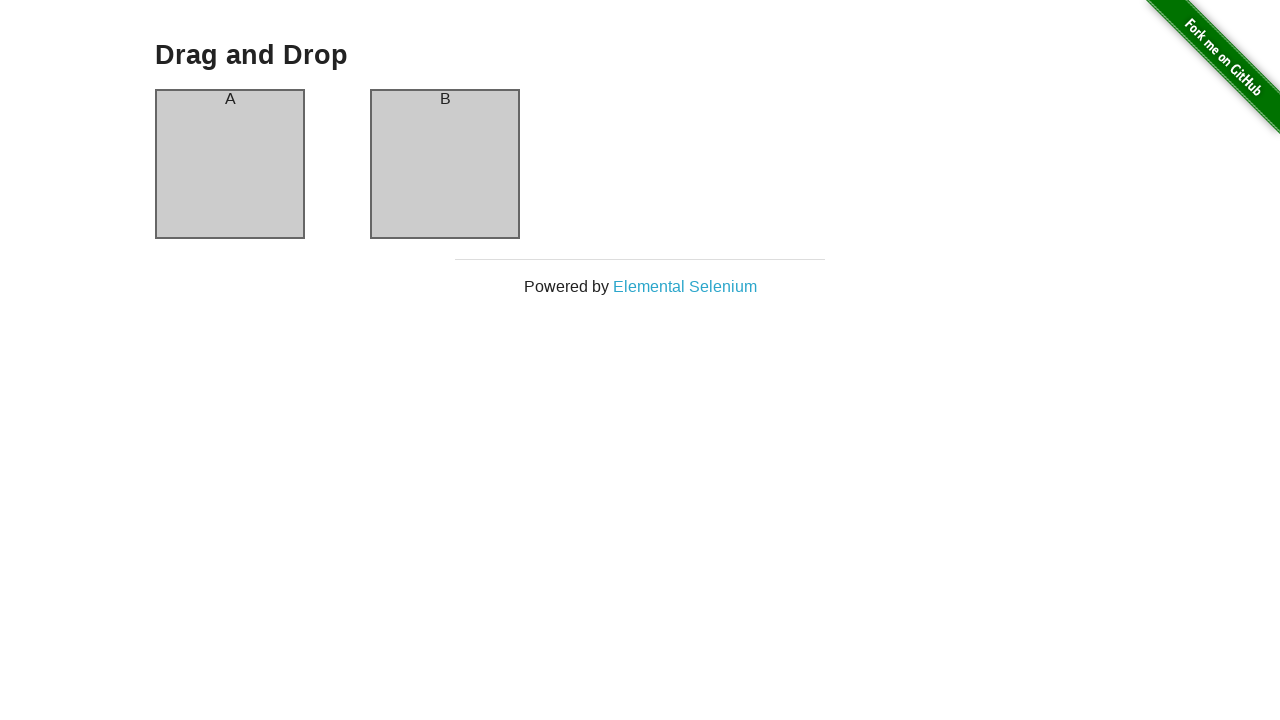

Located column B element as drop target
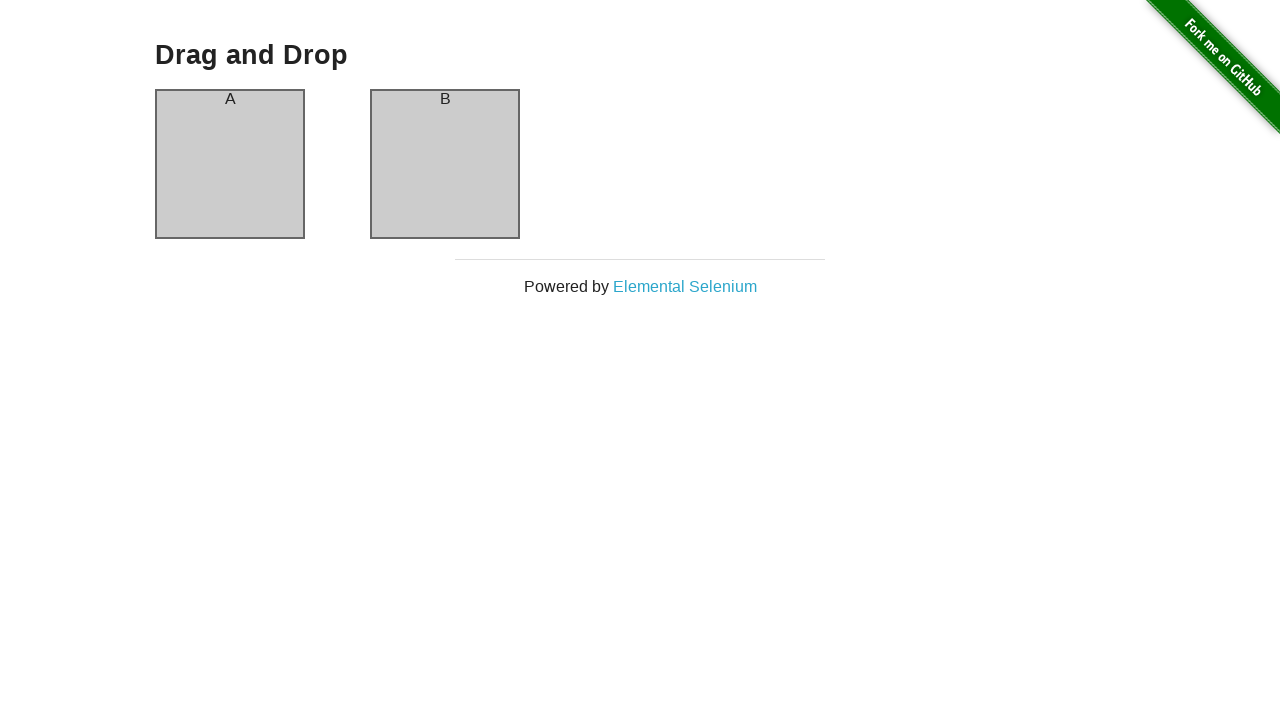

Dragged element from column A to column B at (445, 164)
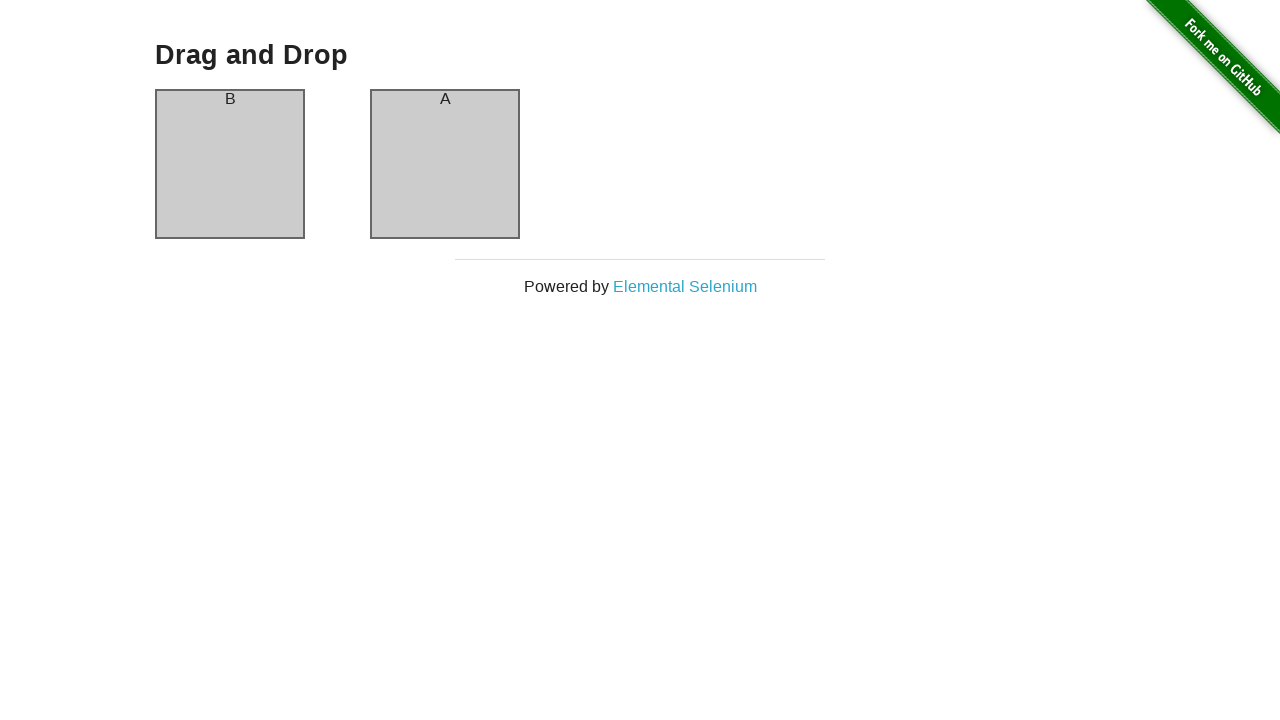

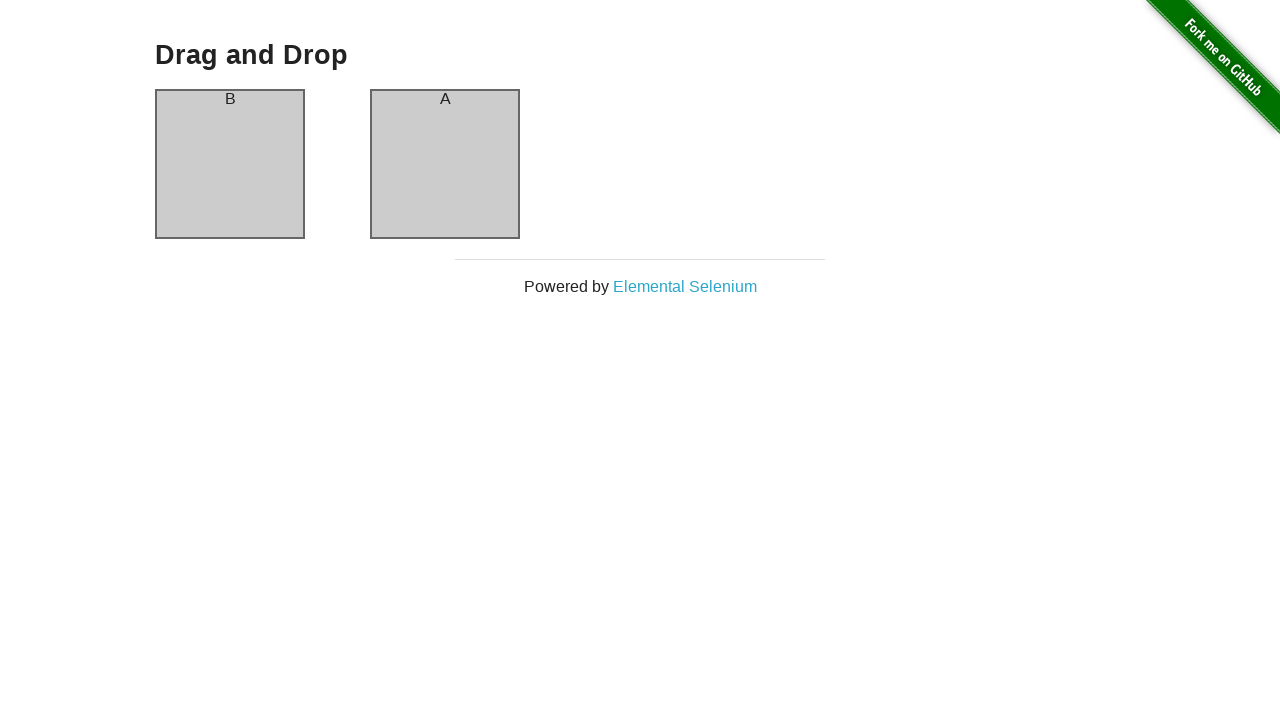